Tests that clicking the login button without entering credentials shows an error message for empty username

Starting URL: https://www.saucedemo.com/

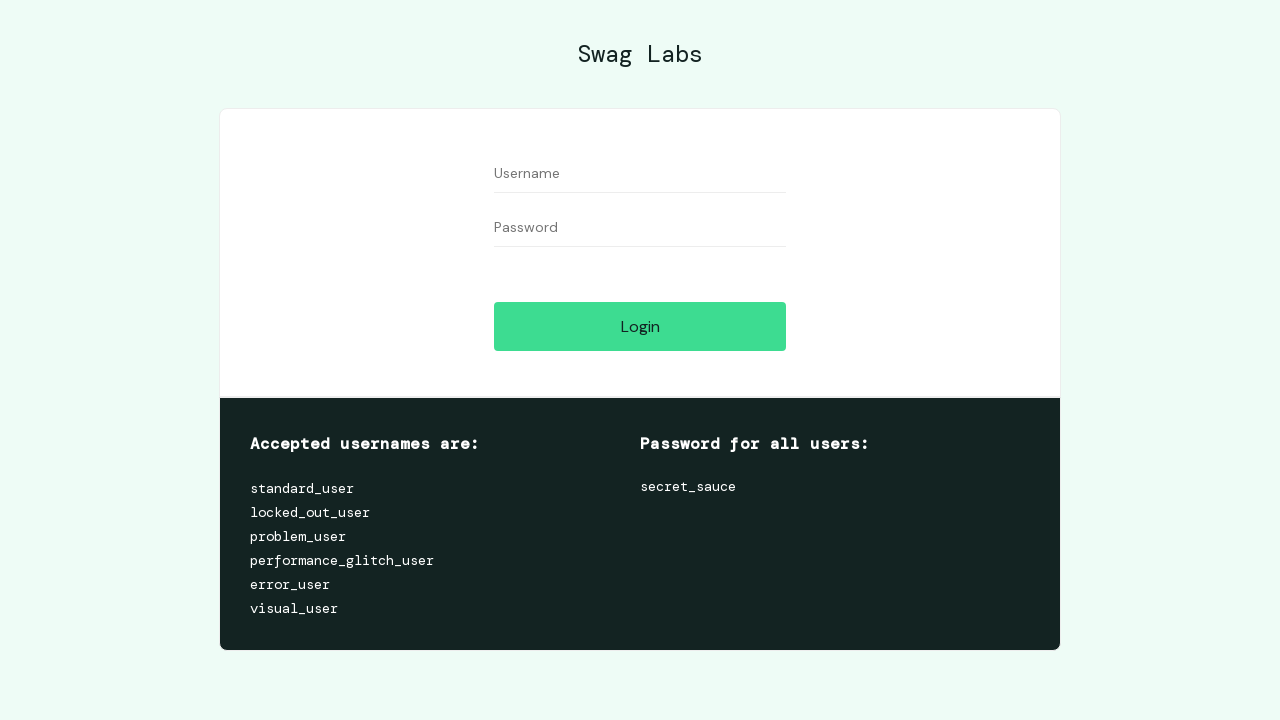

Clicked login button without entering credentials at (640, 326) on input#login-button
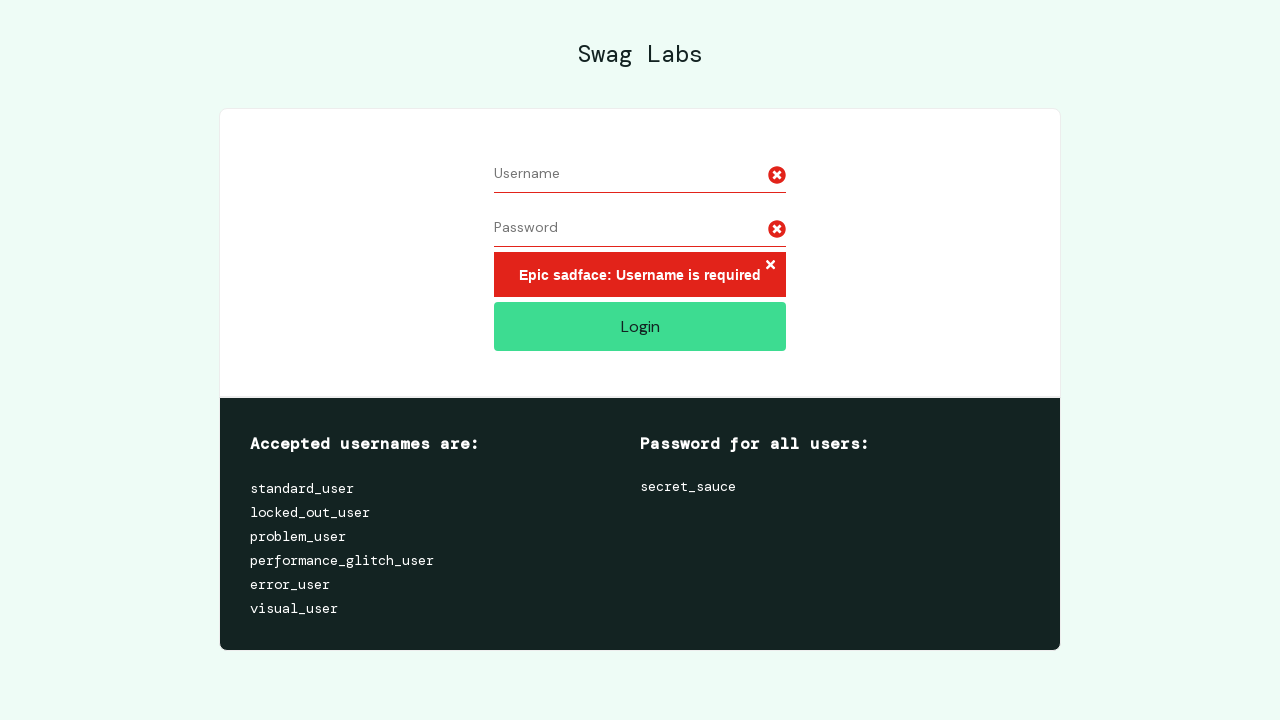

Error message appeared for empty username input
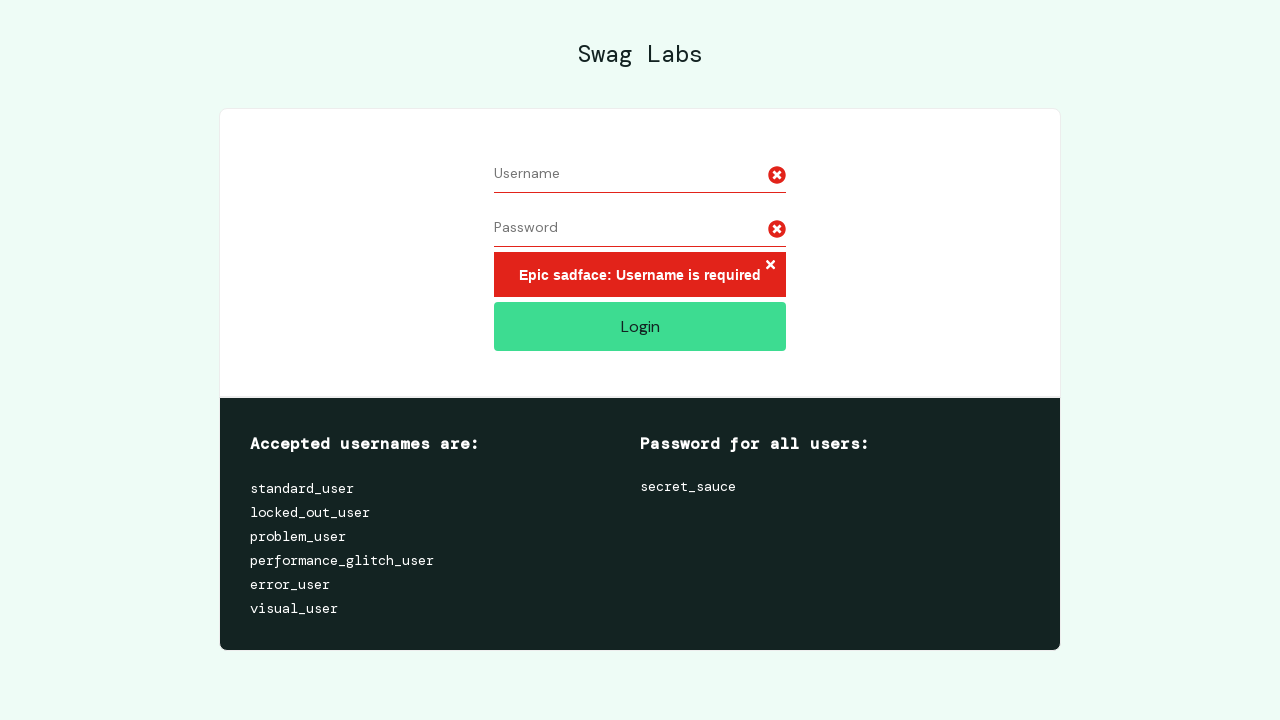

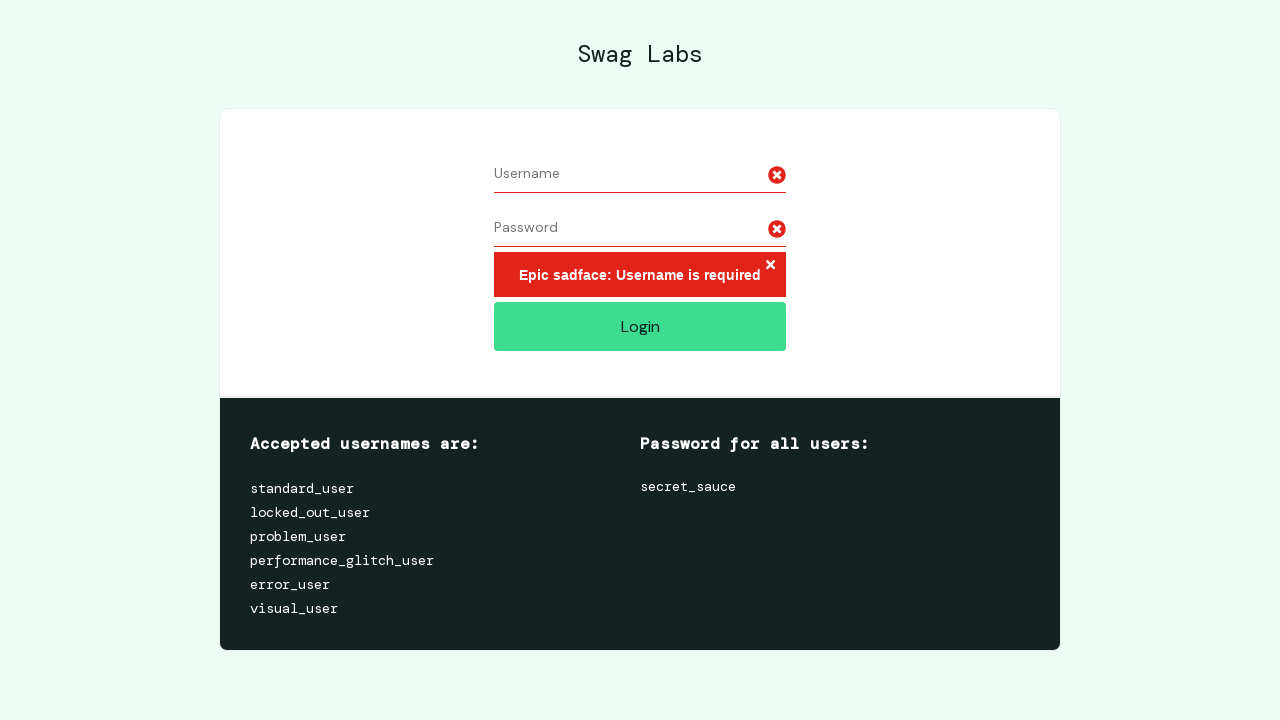